Demonstrates scrolling an element into view by scrolling to the GitHub link in the footer

Starting URL: https://v5.webdriver.io

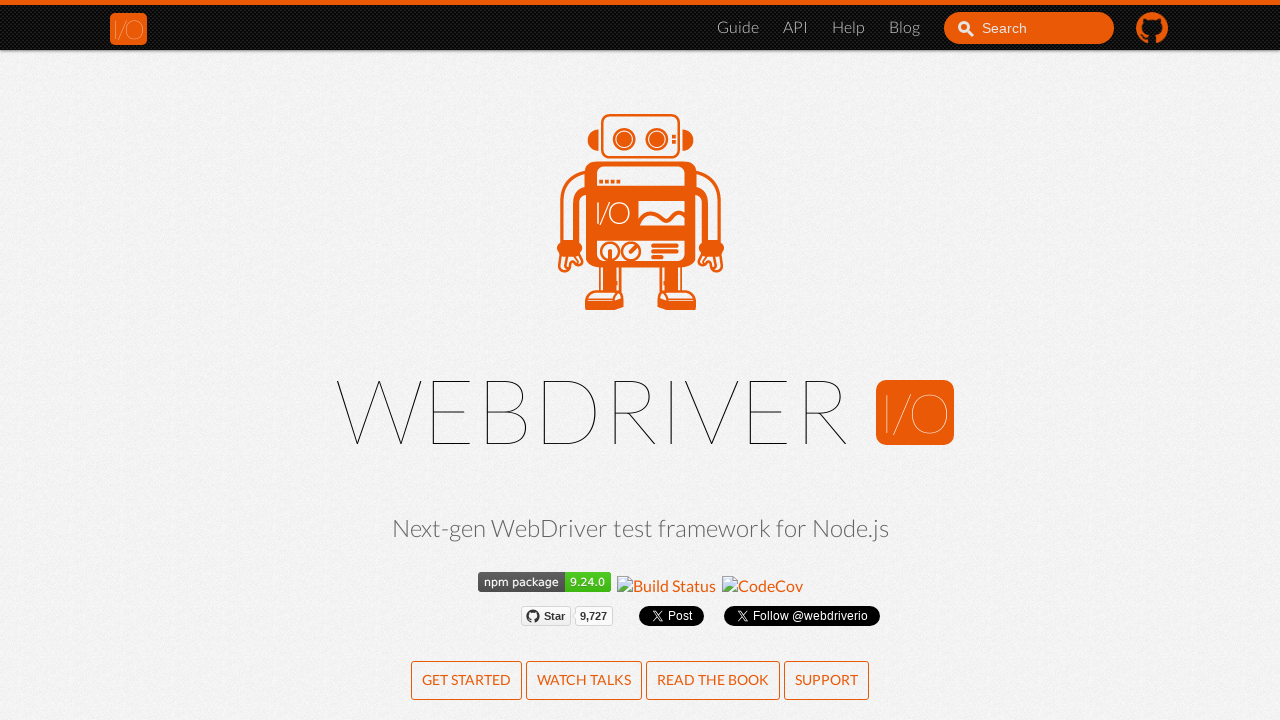

Navigated to https://v5.webdriver.io
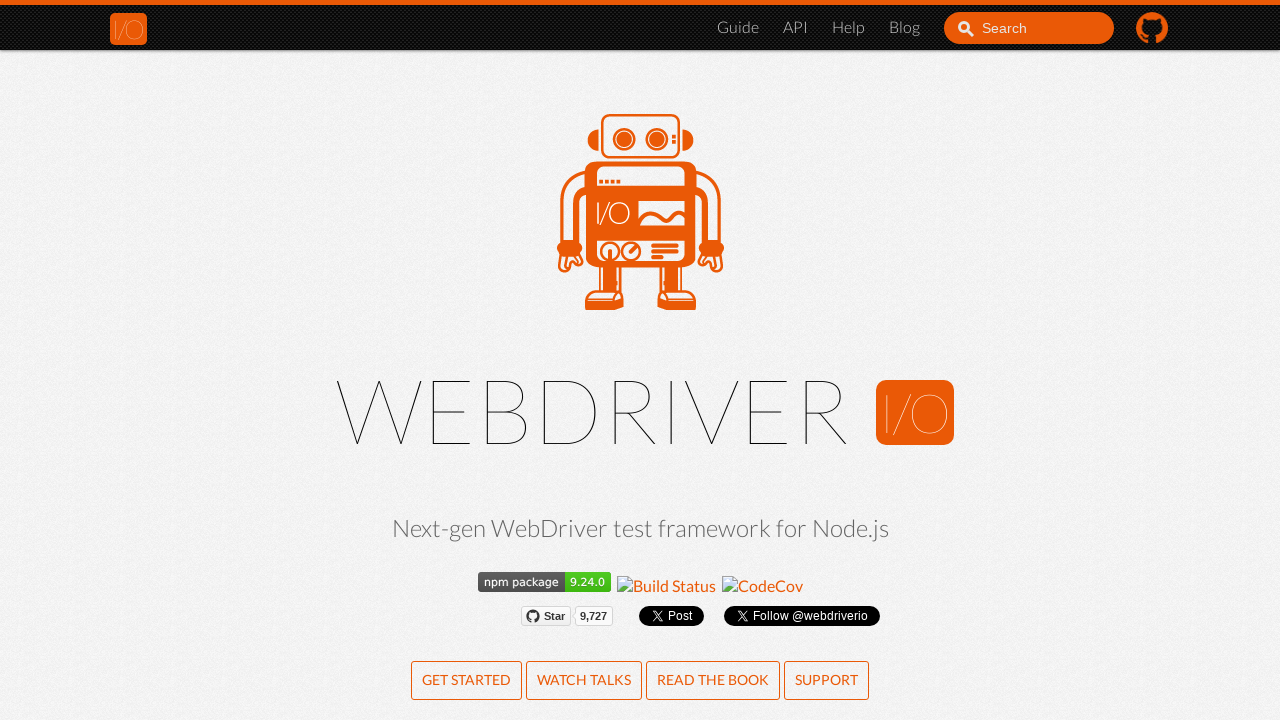

Scrolled GitHub link in footer into view
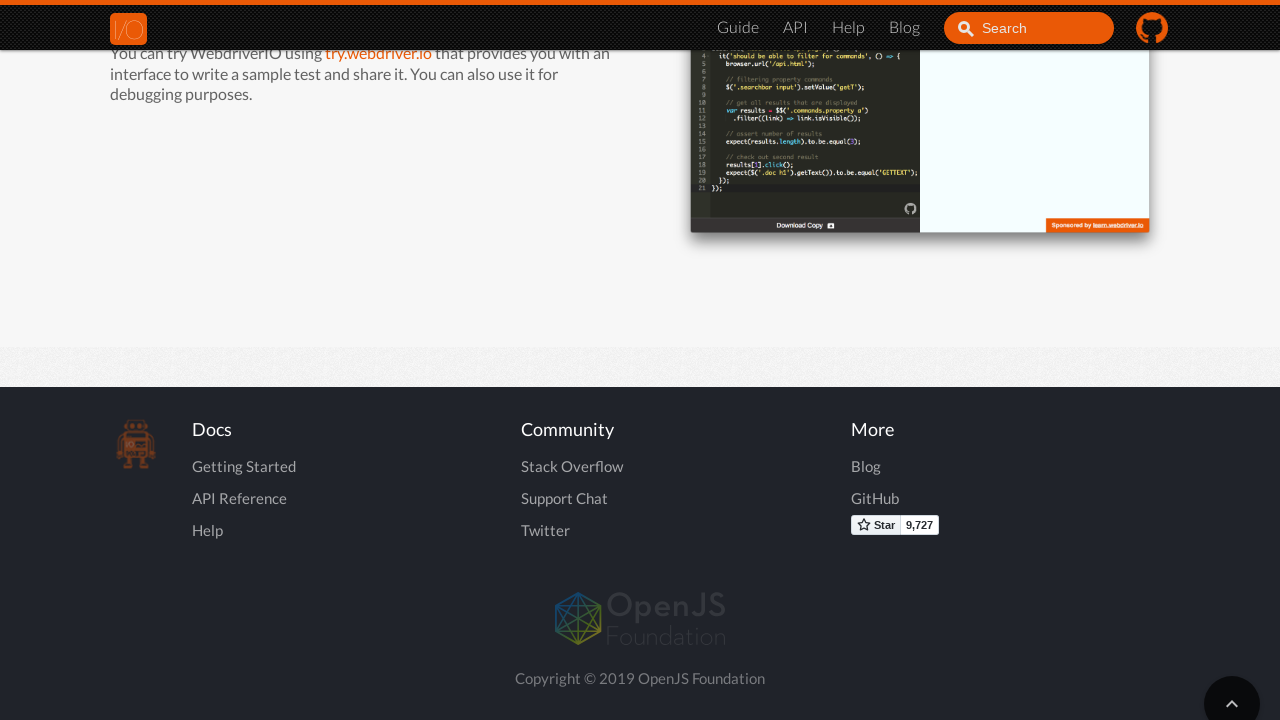

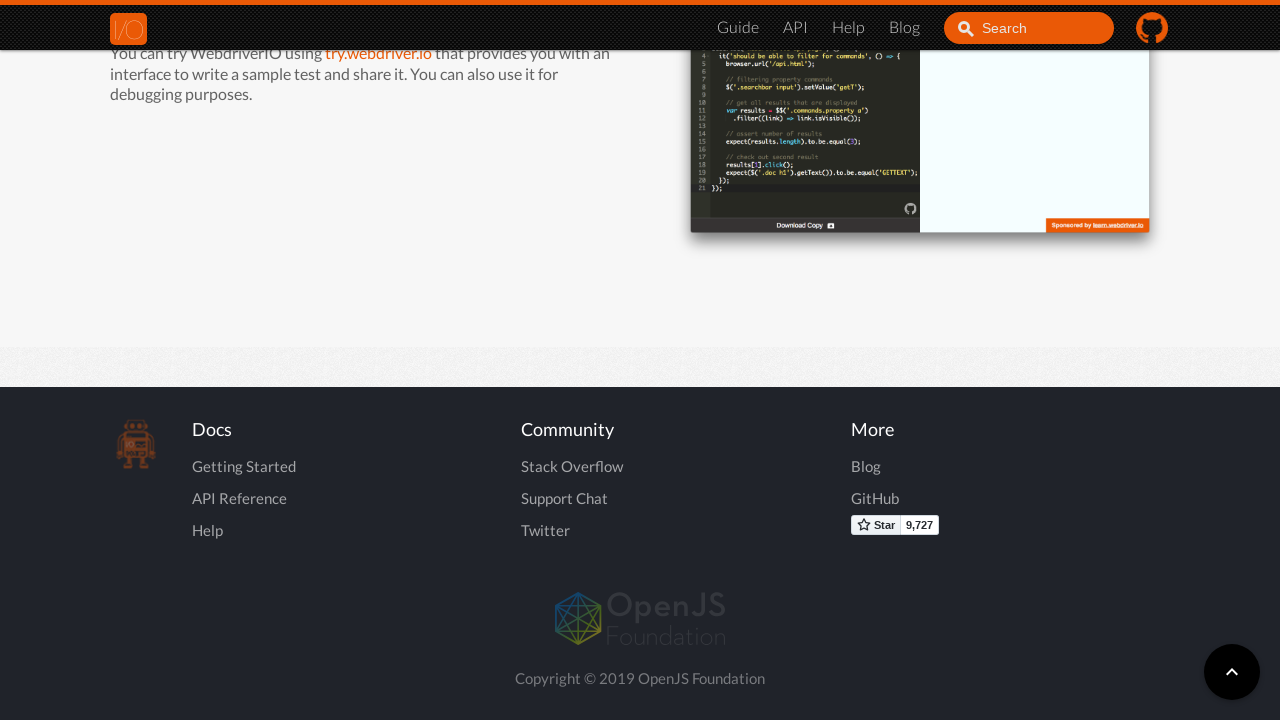